Verifies that the main heading on the login page displays "Welcome Back"

Starting URL: https://javabykiran.com/selenium/login.html

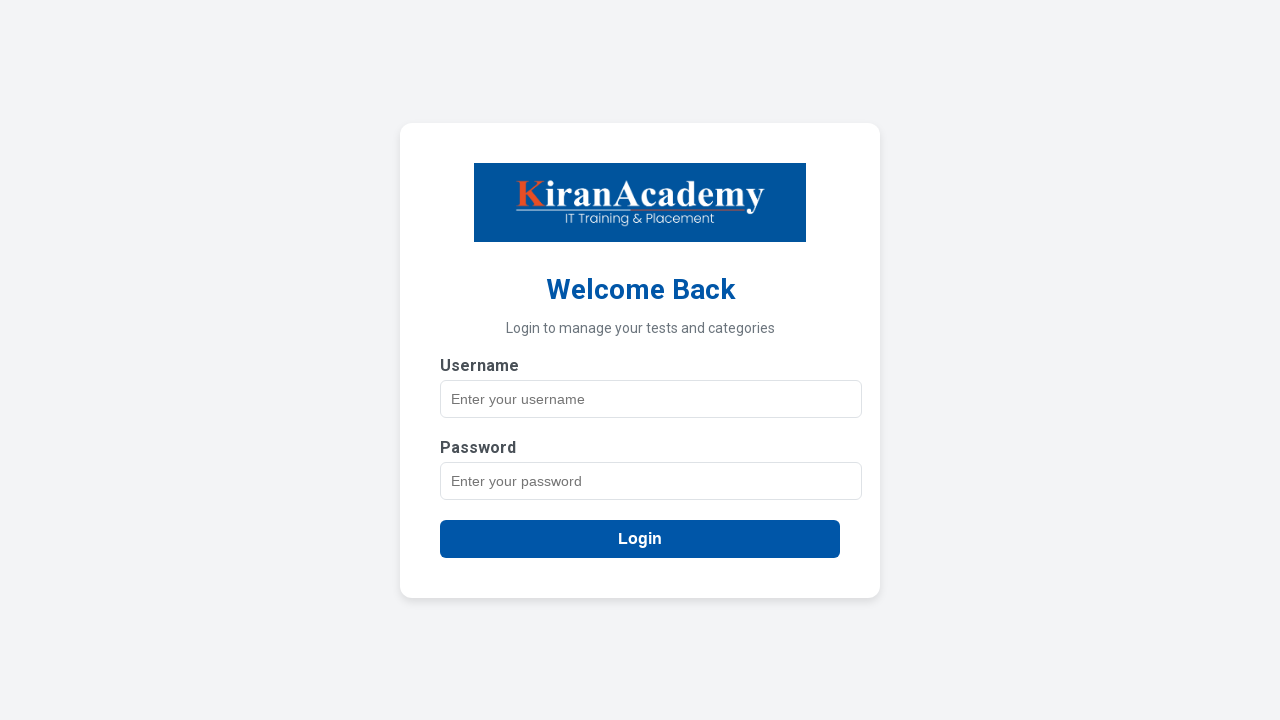

Navigated to login page
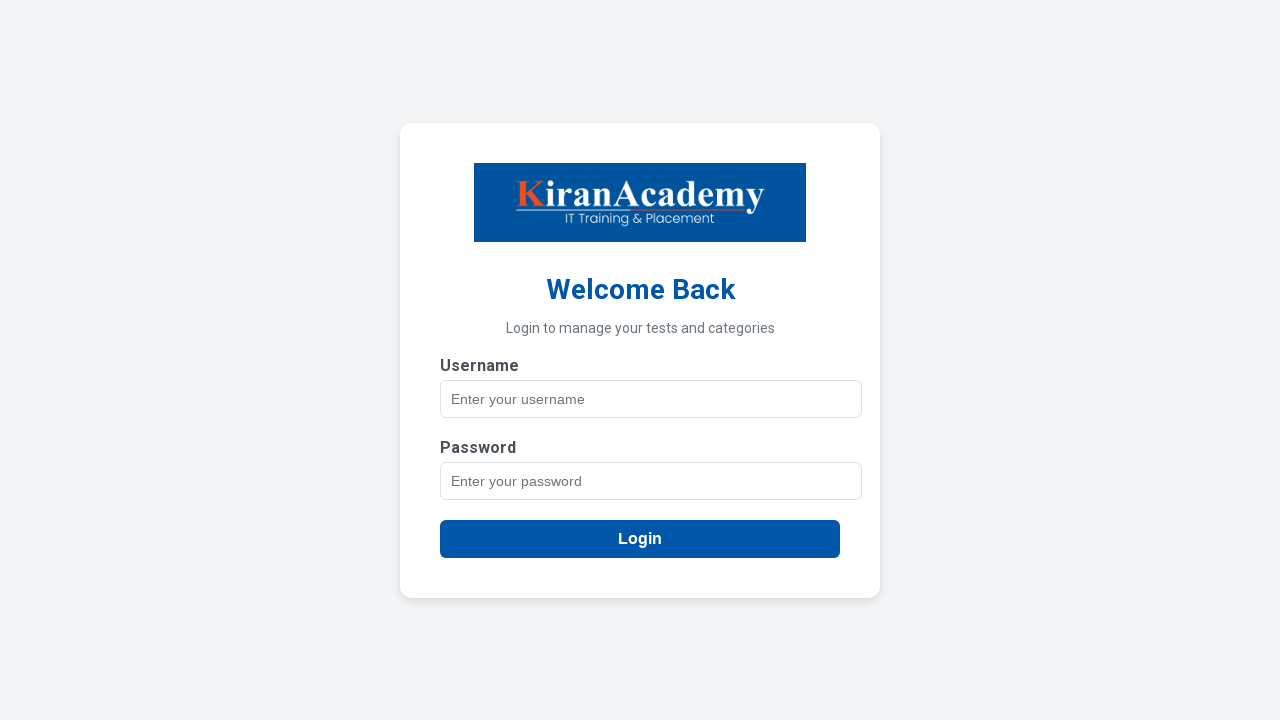

Retrieved main heading text content
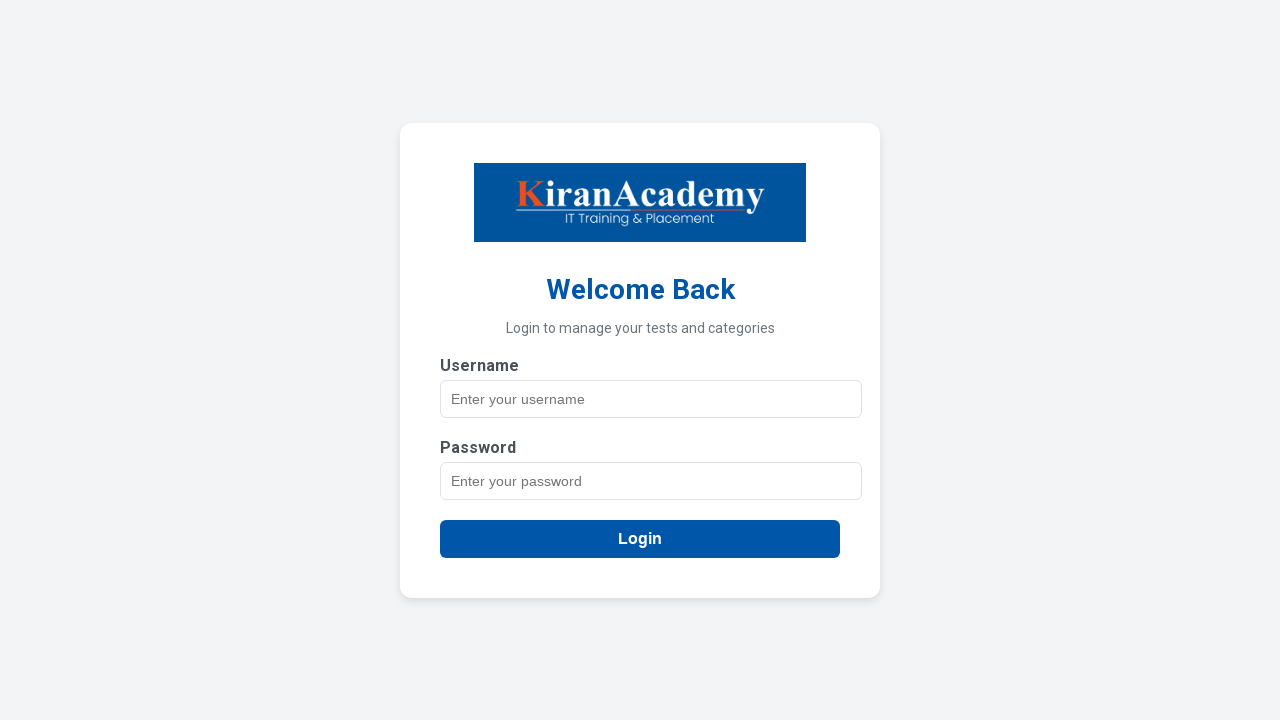

Verified main heading displays 'Welcome Back'
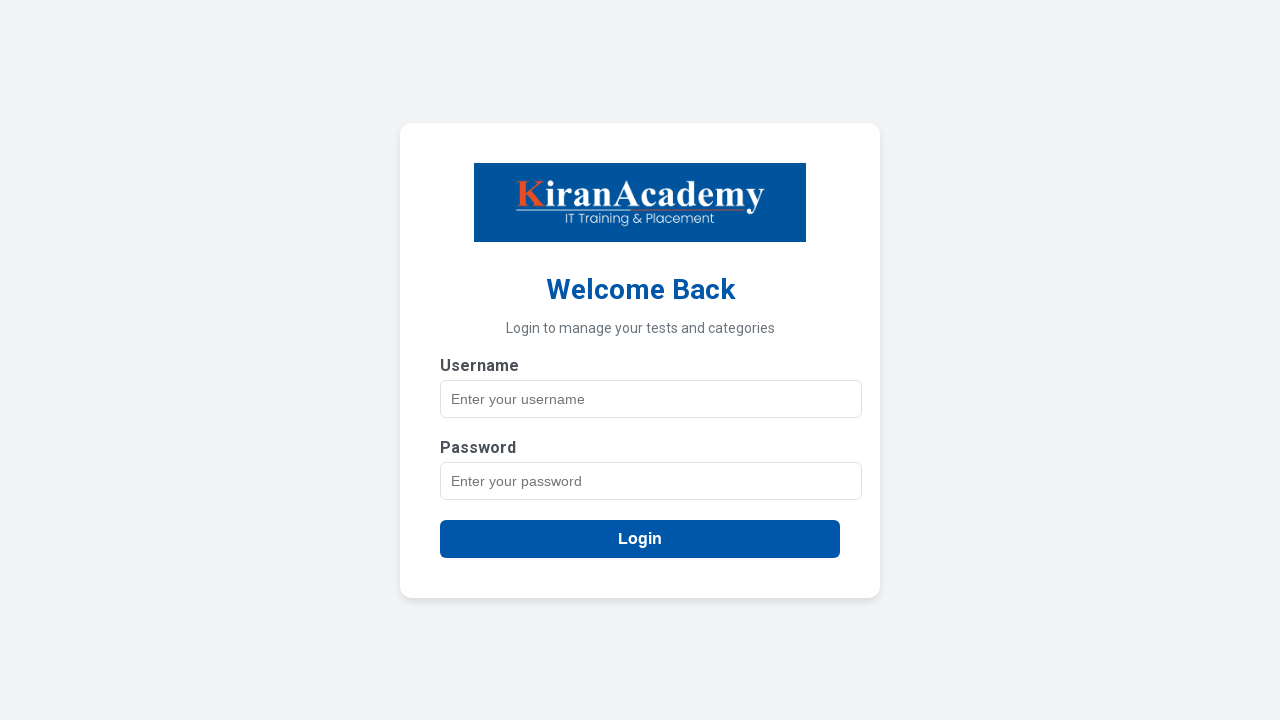

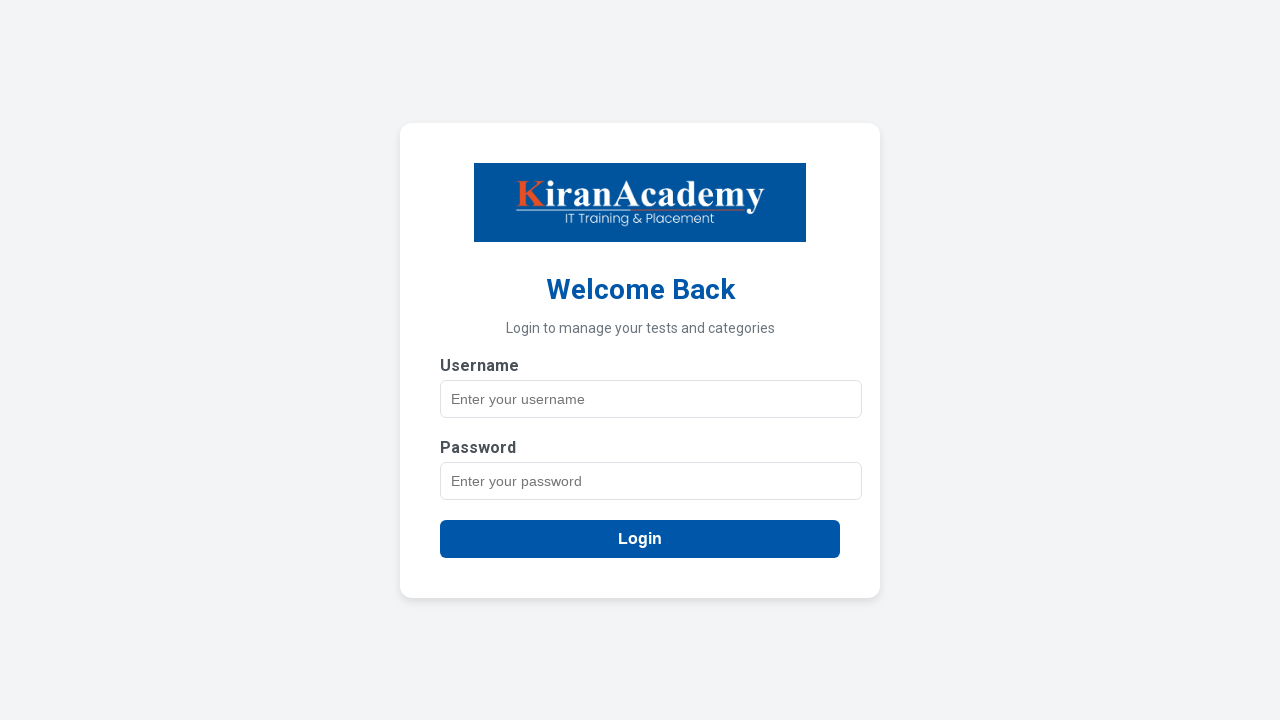